Tests hover functionality by hovering over user cards to reveal hidden "View profile" links, clicking each link, and navigating back to repeat for all cards.

Starting URL: https://the-internet.herokuapp.com/hovers

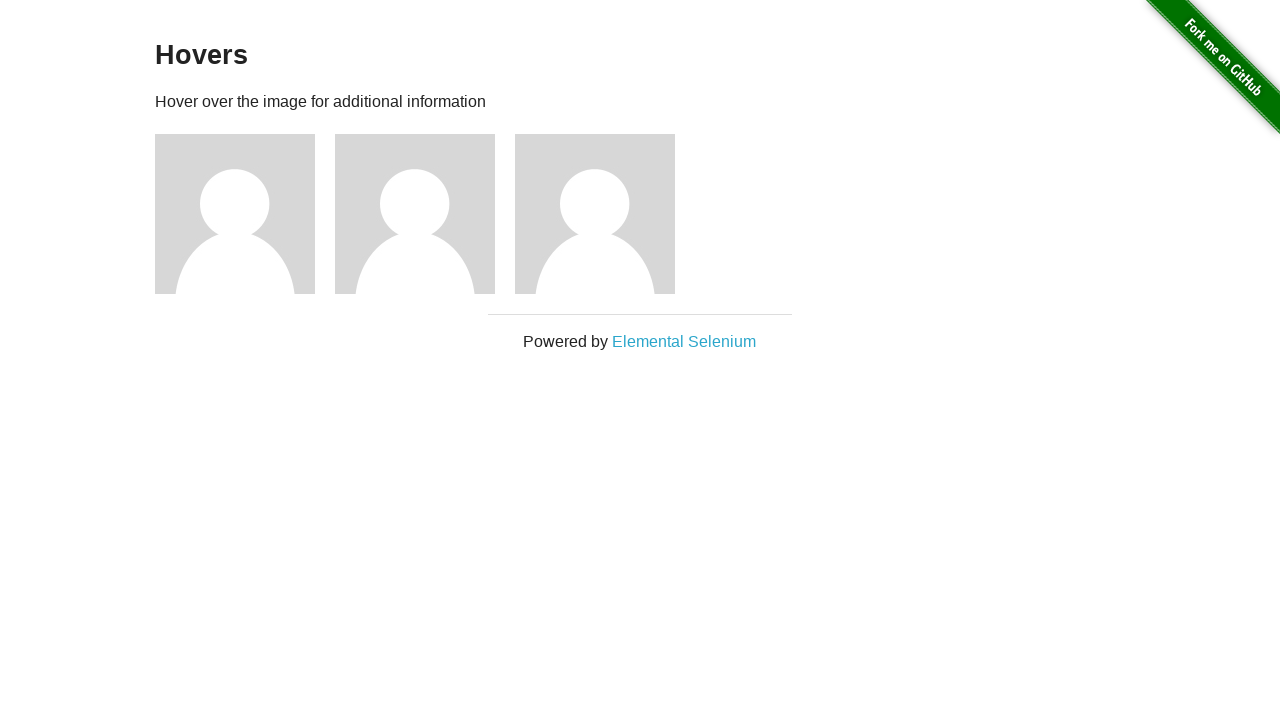

Waited for user cards to load
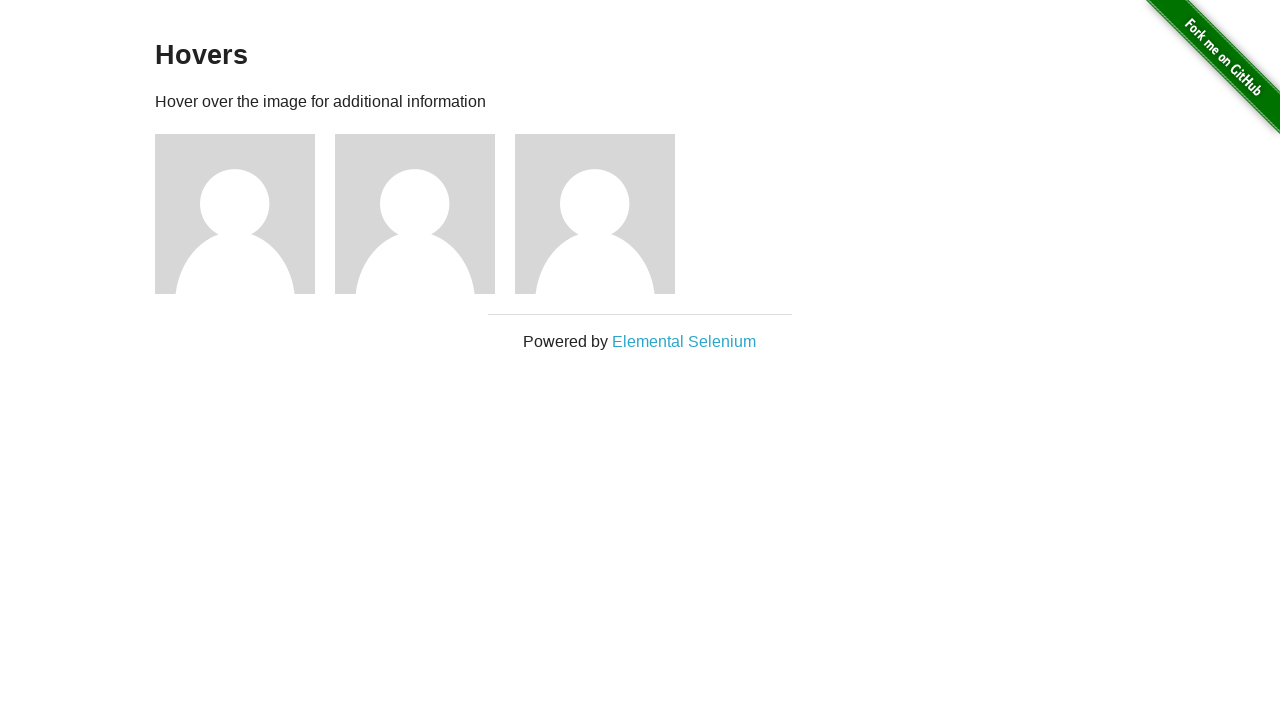

Retrieved all user cards from the page
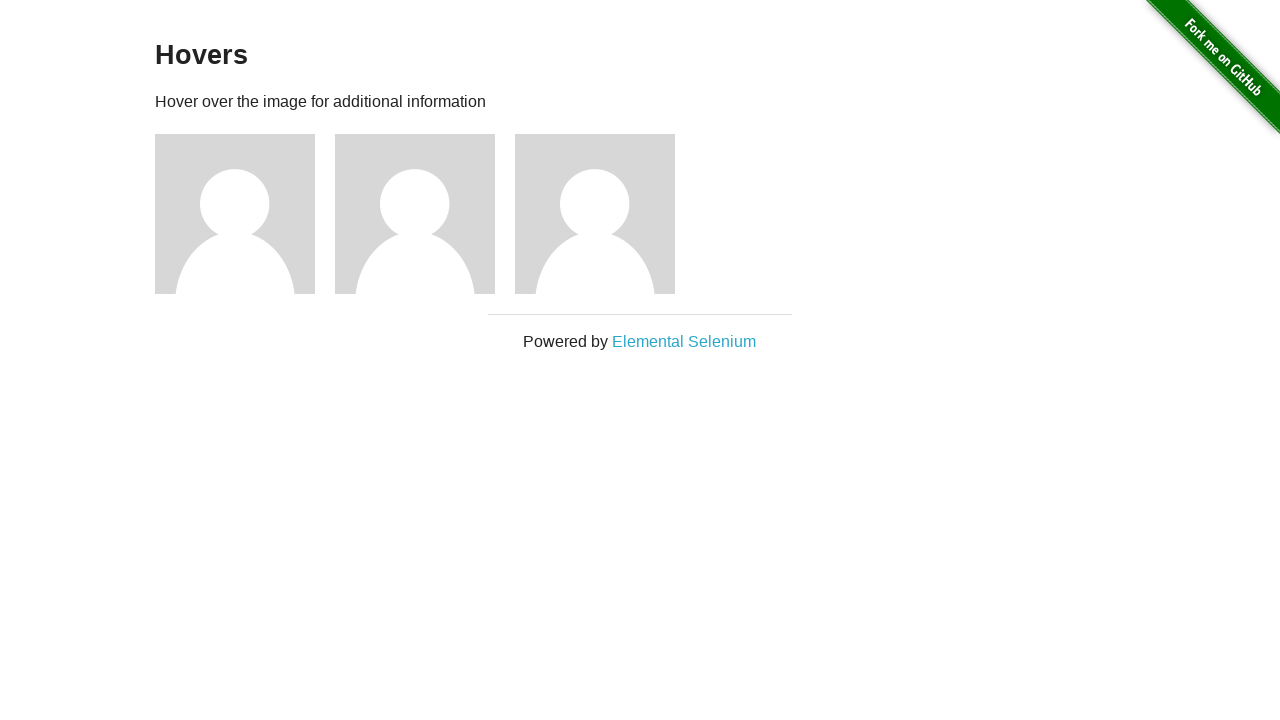

Hovered over a user card to reveal 'View profile' link at (245, 214) on .figure >> nth=0
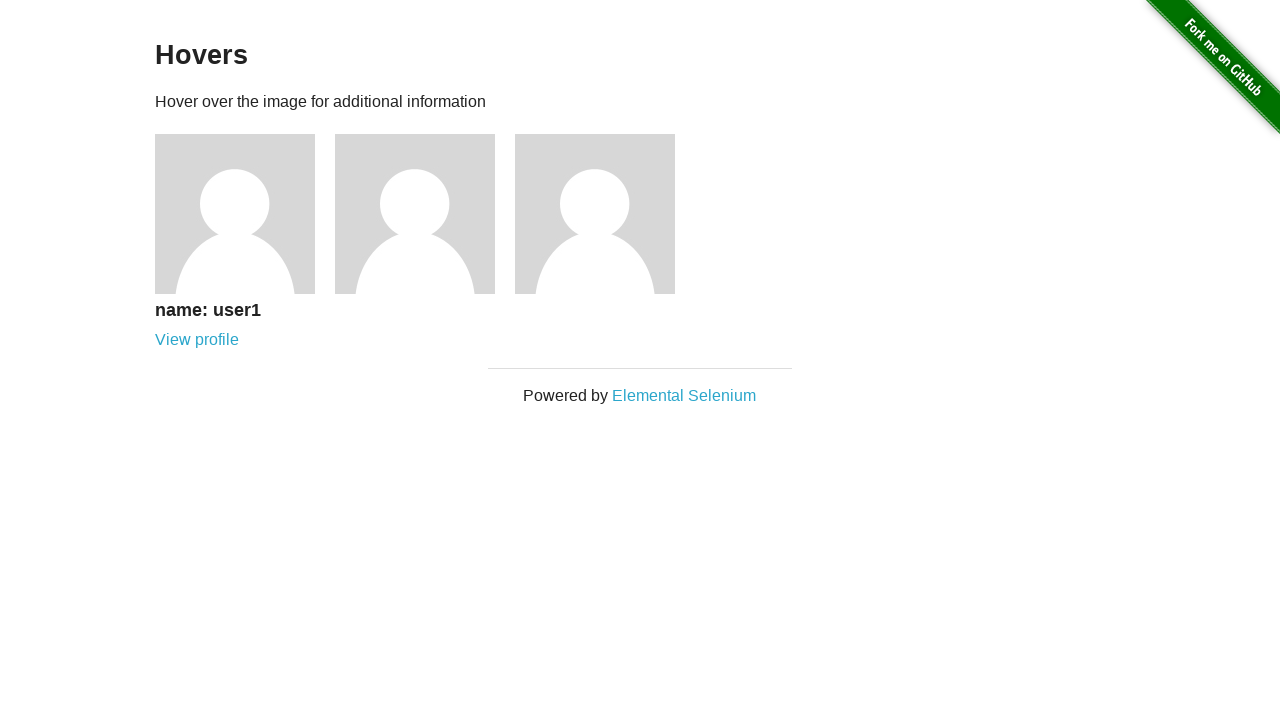

Clicked 'View profile' link on the user card at (197, 340) on .figure >> nth=0 >> text=View profile
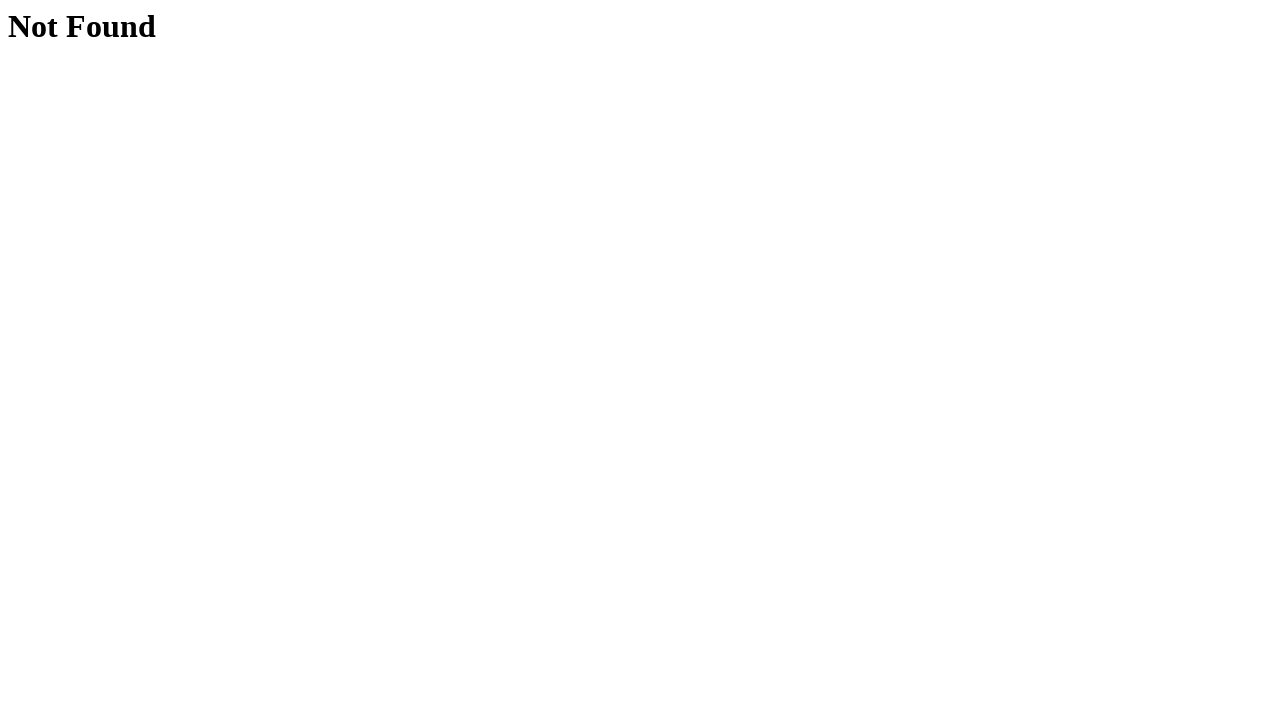

Waited for profile page to load
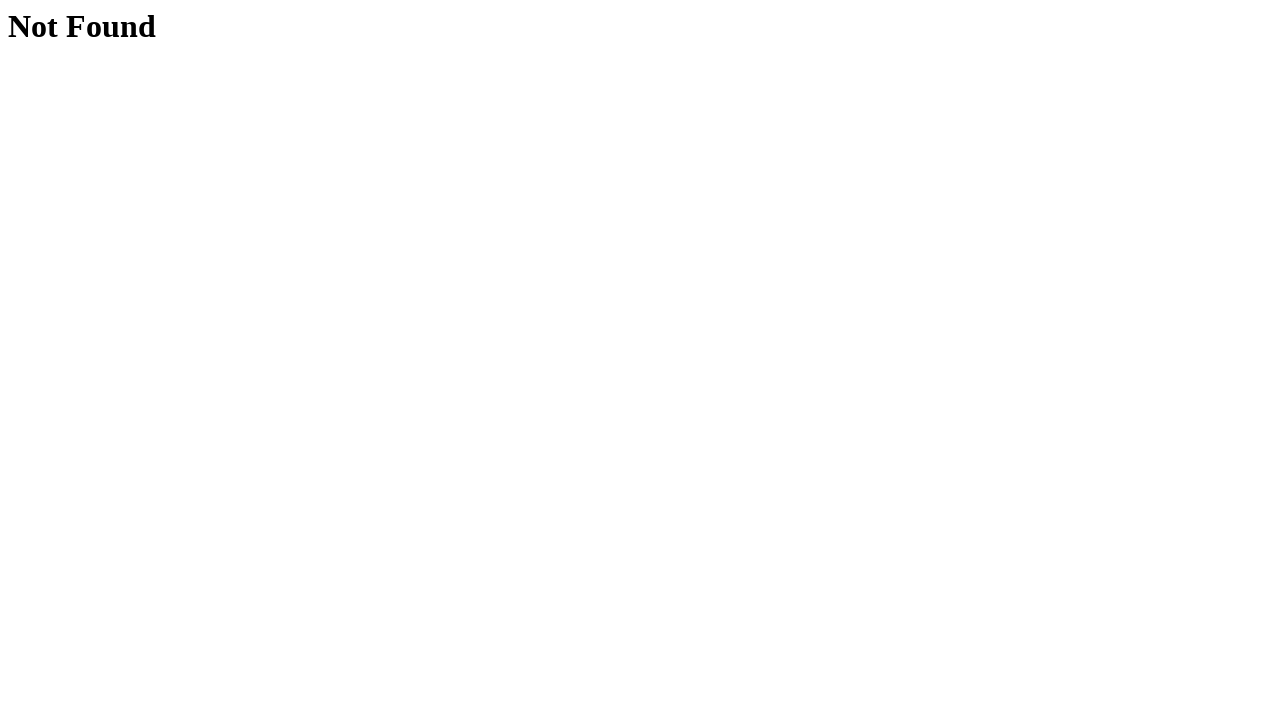

Navigated back to the hovers page
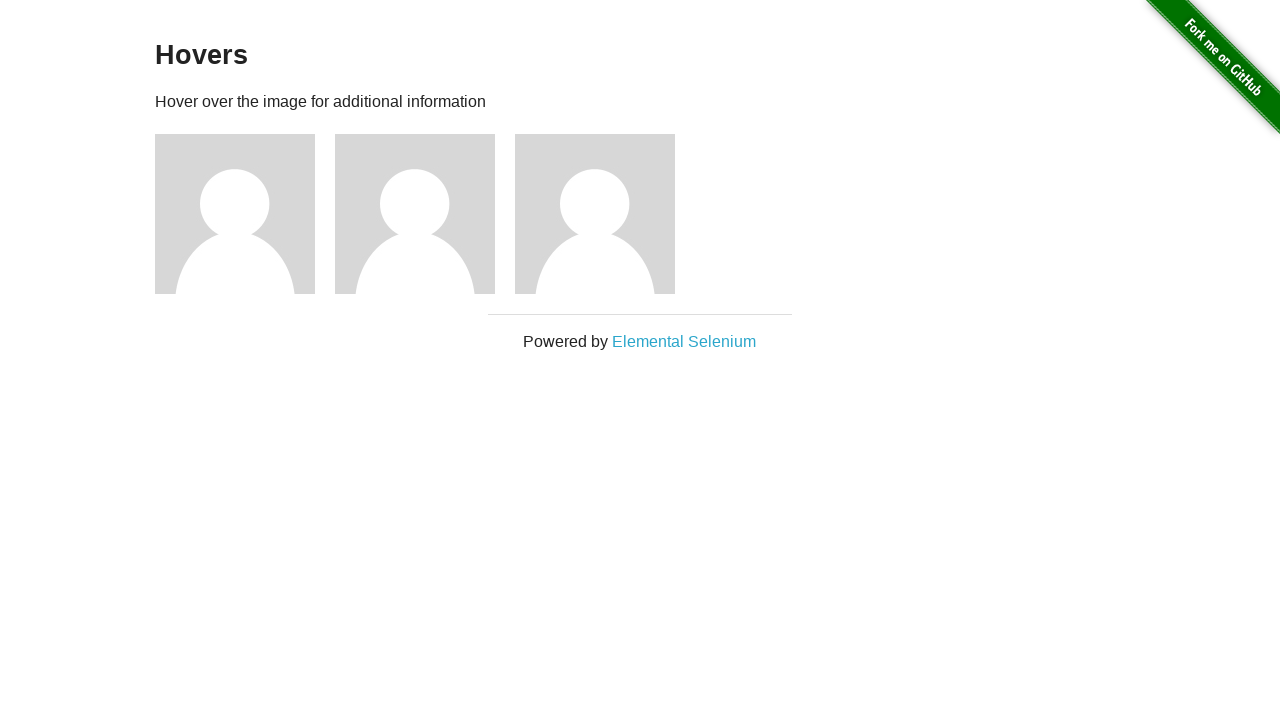

Waited for user cards to reload on hovers page
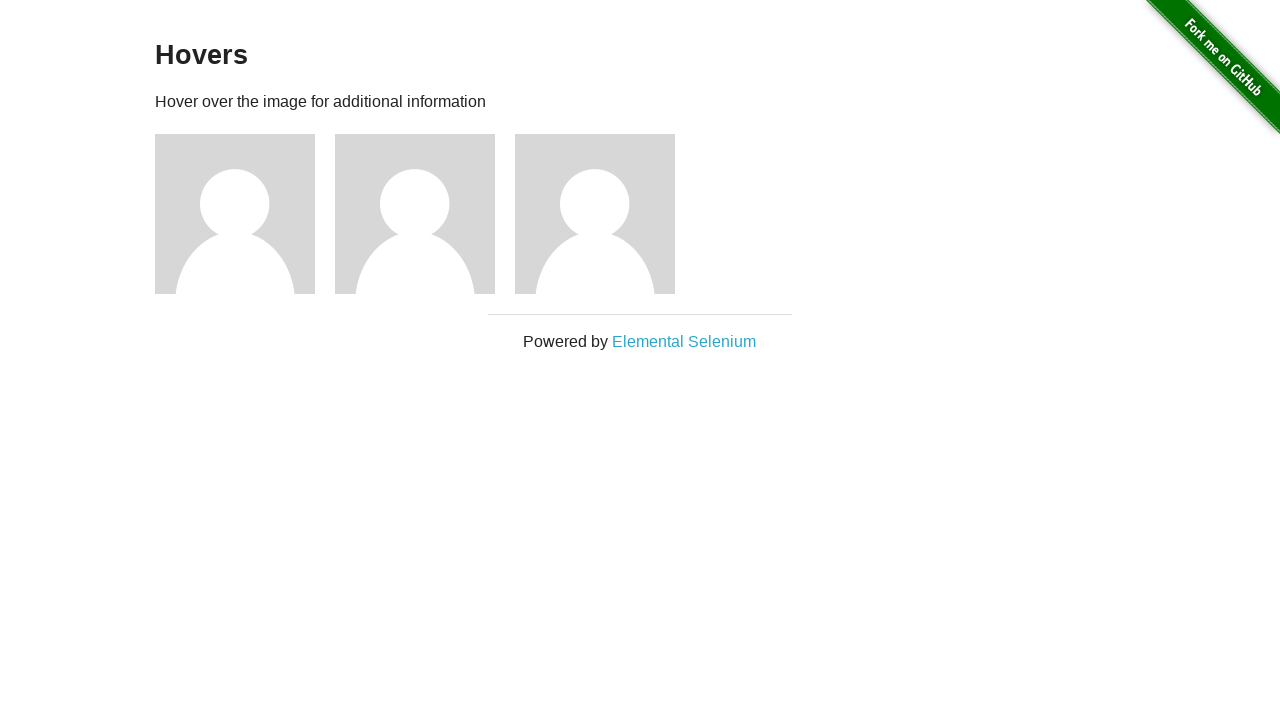

Hovered over a user card to reveal 'View profile' link at (425, 214) on .figure >> nth=1
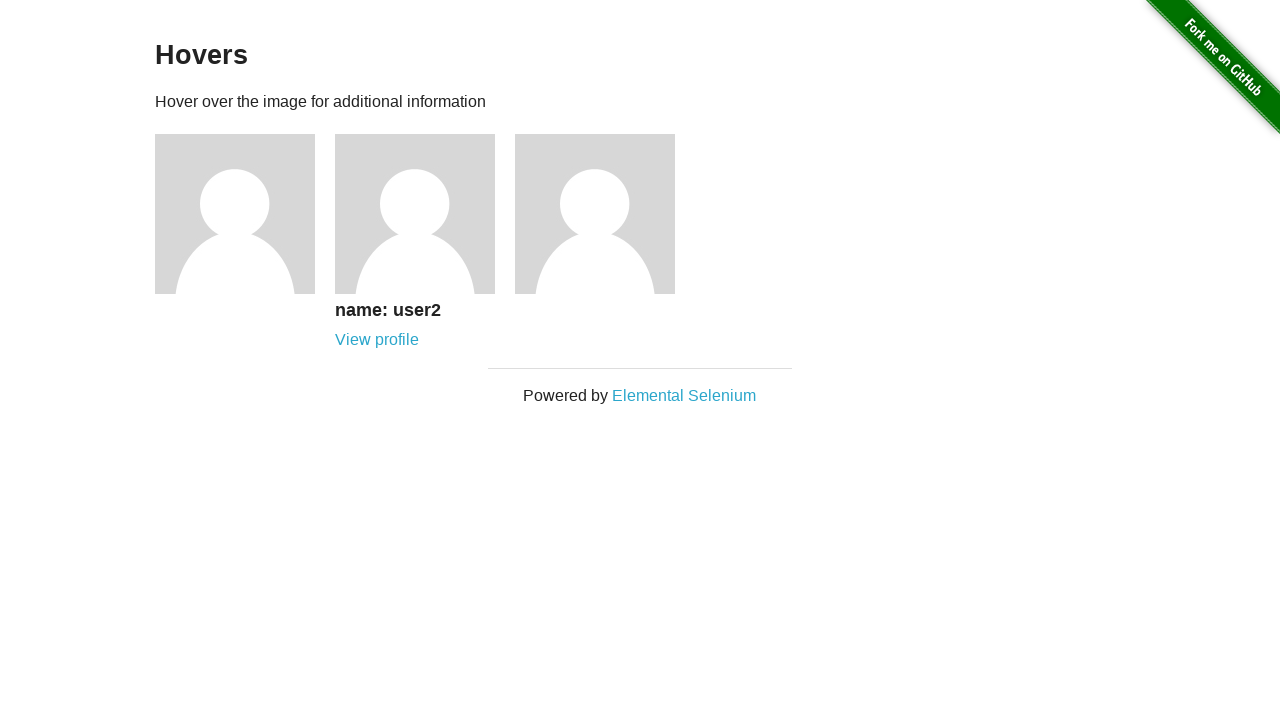

Clicked 'View profile' link on the user card at (377, 340) on .figure >> nth=1 >> text=View profile
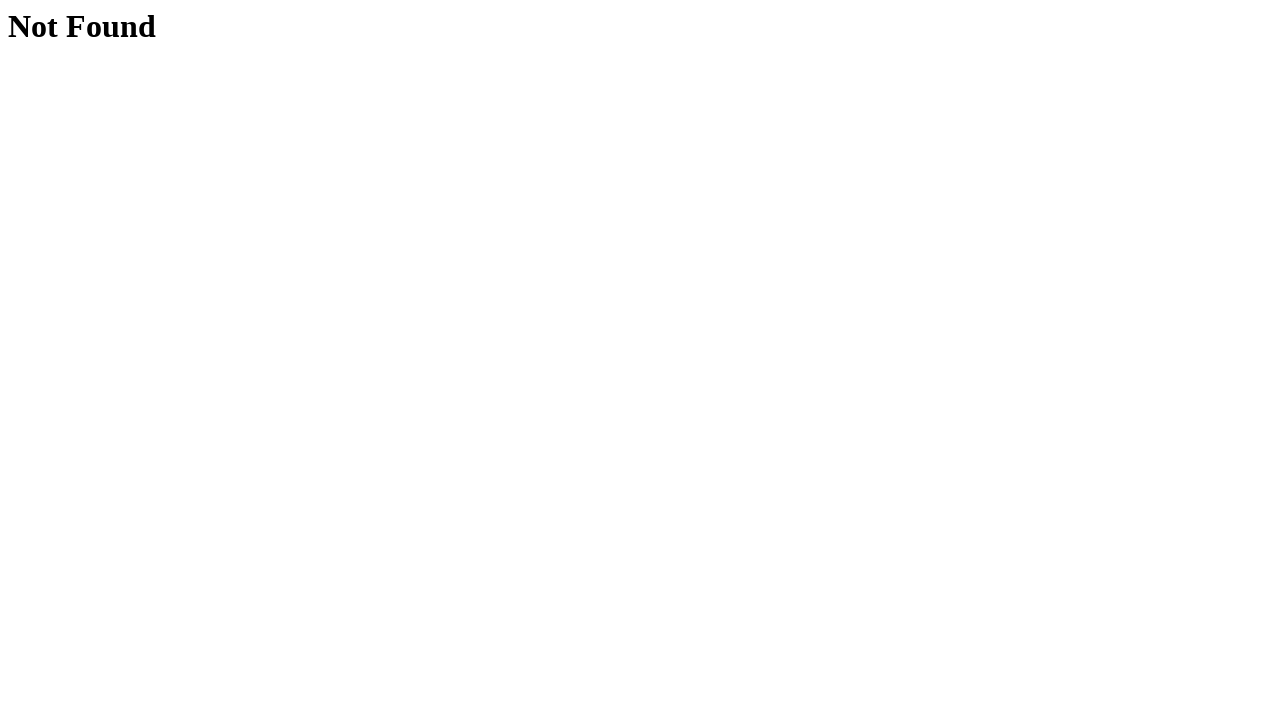

Waited for profile page to load
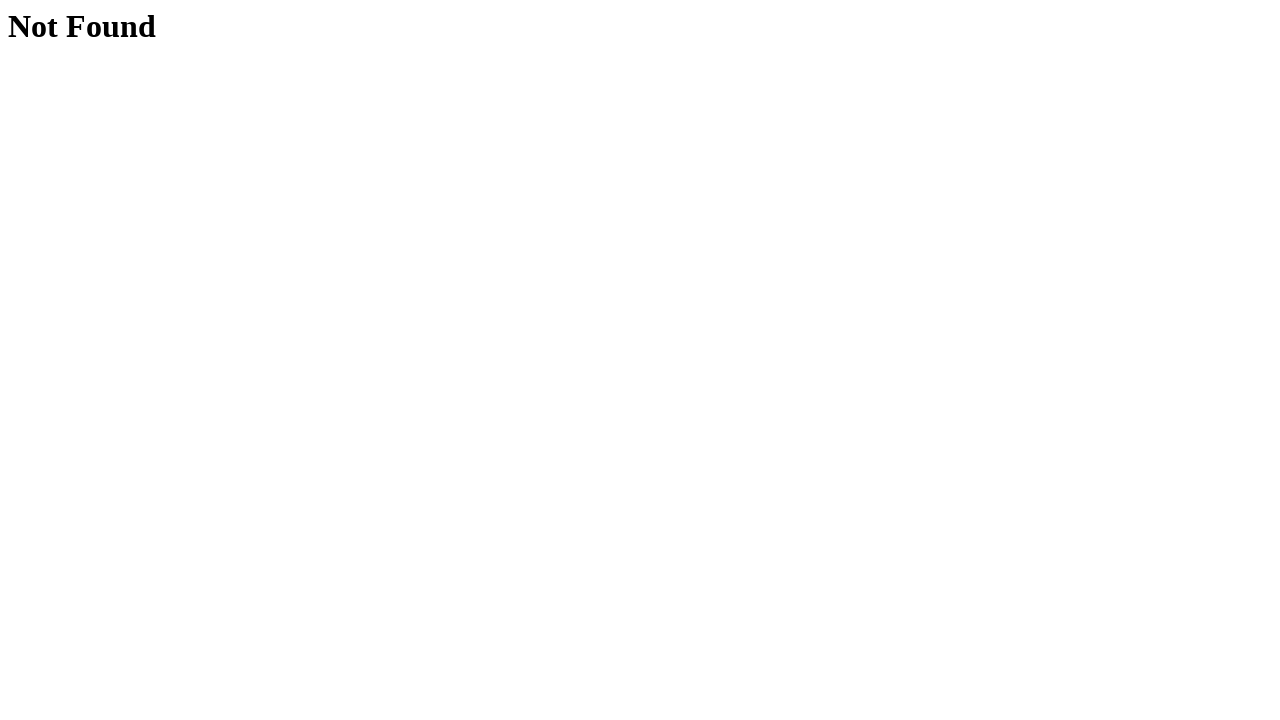

Navigated back to the hovers page
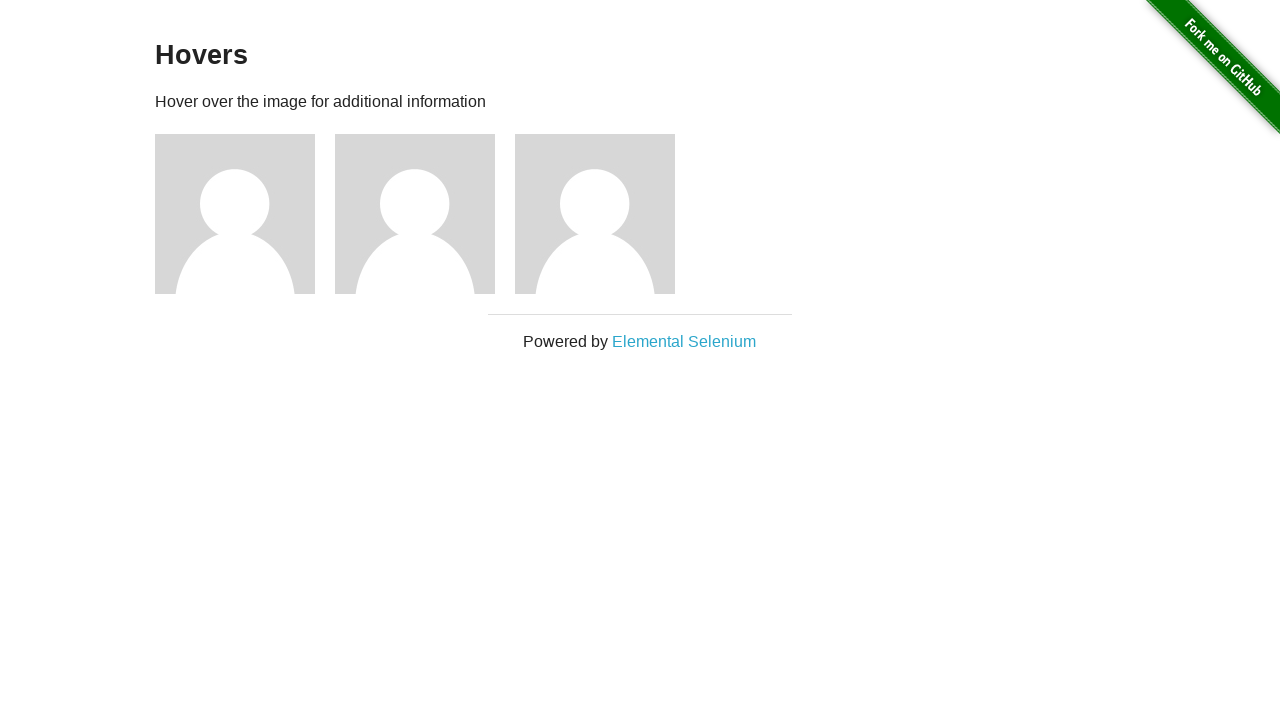

Waited for user cards to reload on hovers page
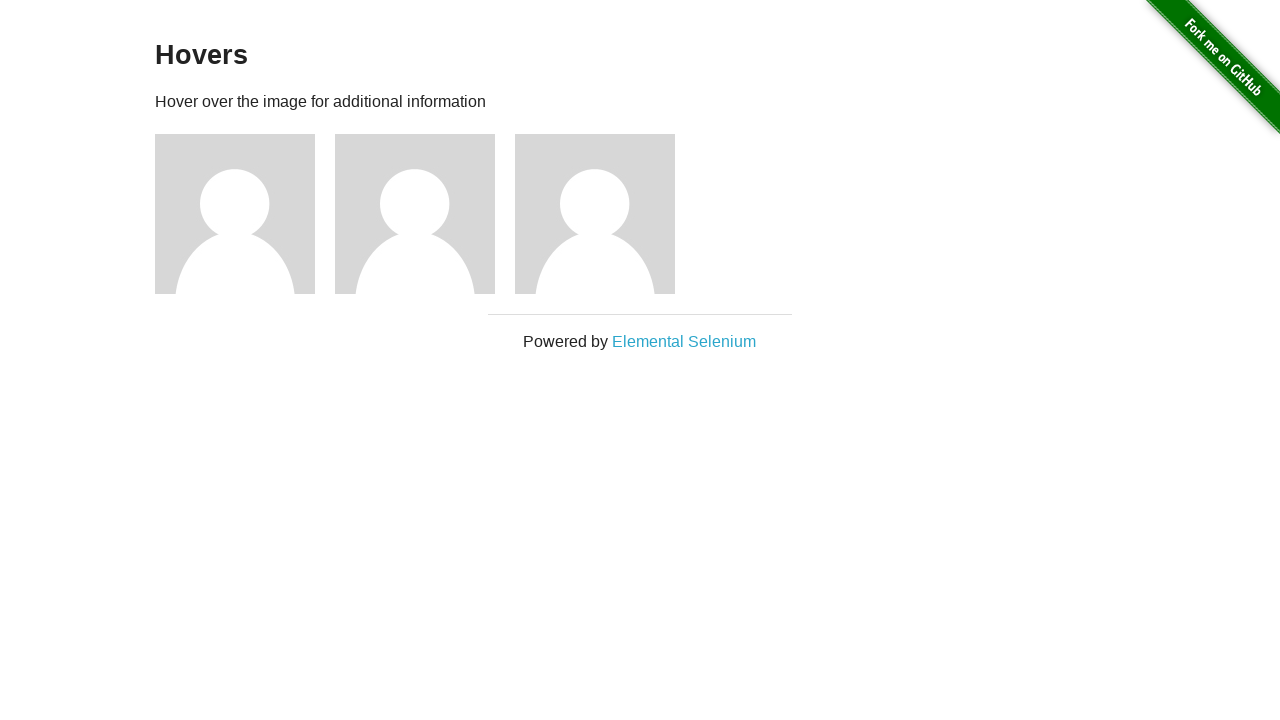

Hovered over a user card to reveal 'View profile' link at (605, 214) on .figure >> nth=2
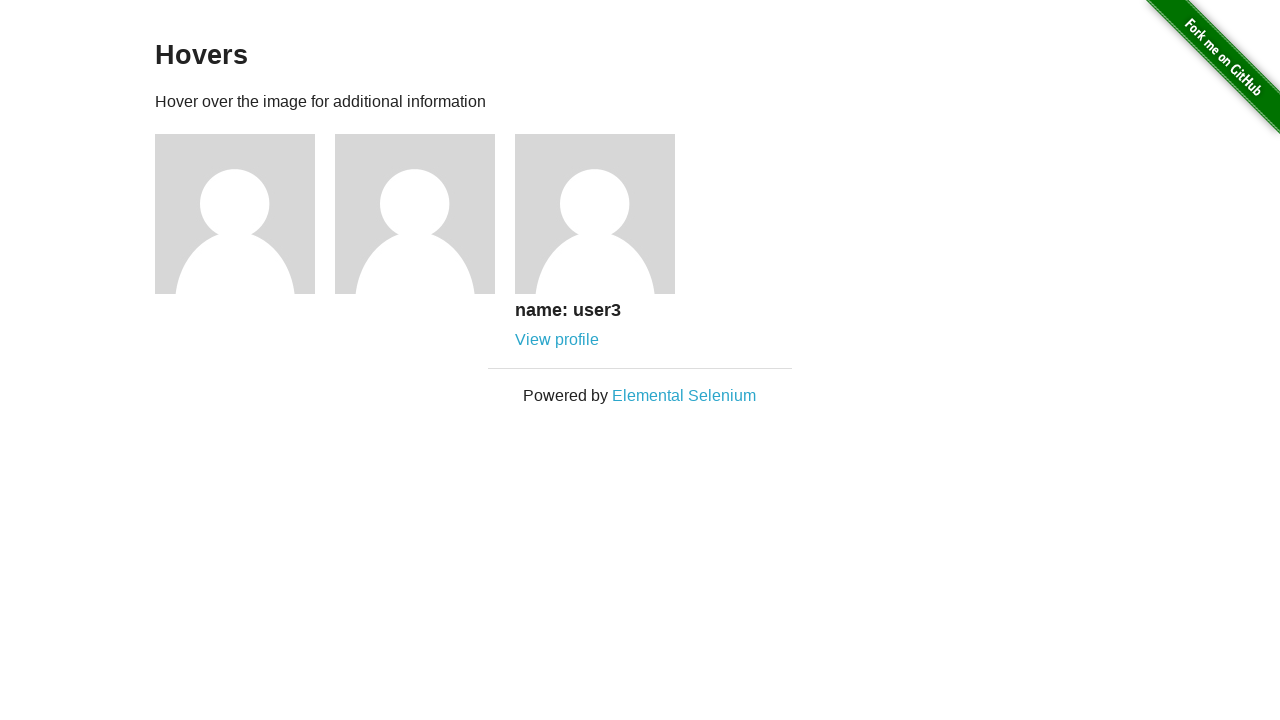

Clicked 'View profile' link on the user card at (557, 340) on .figure >> nth=2 >> text=View profile
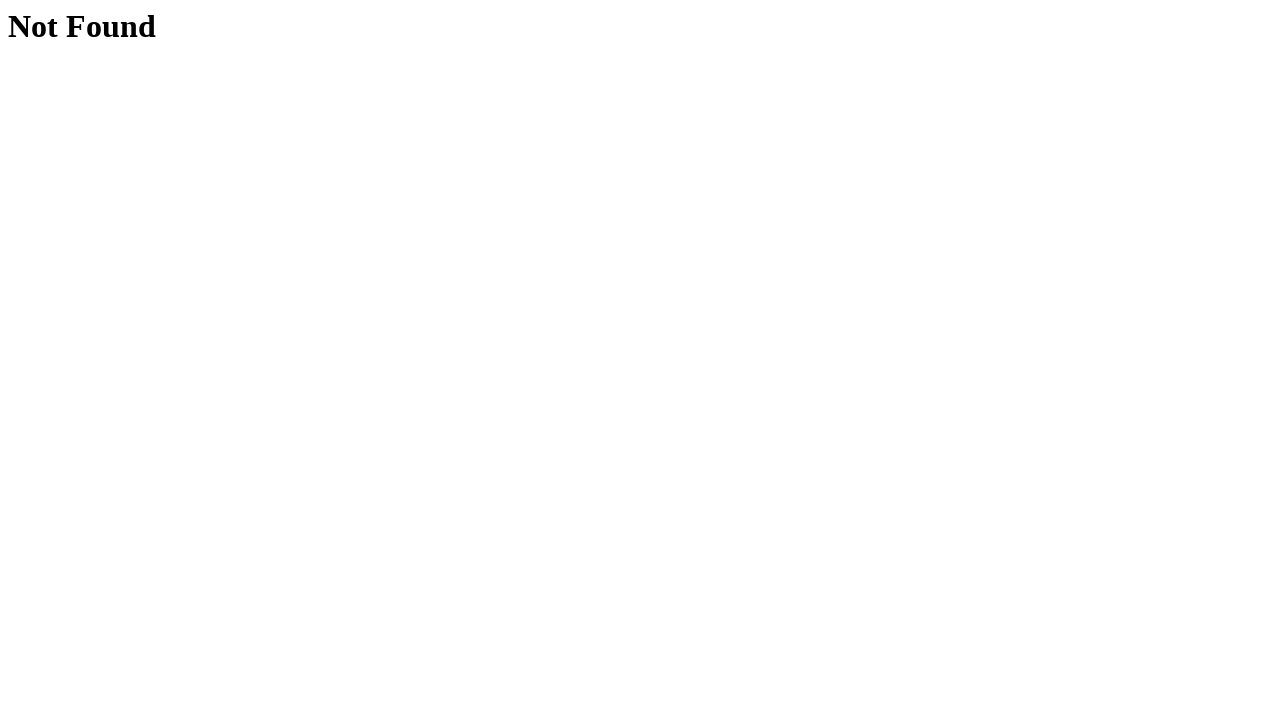

Waited for profile page to load
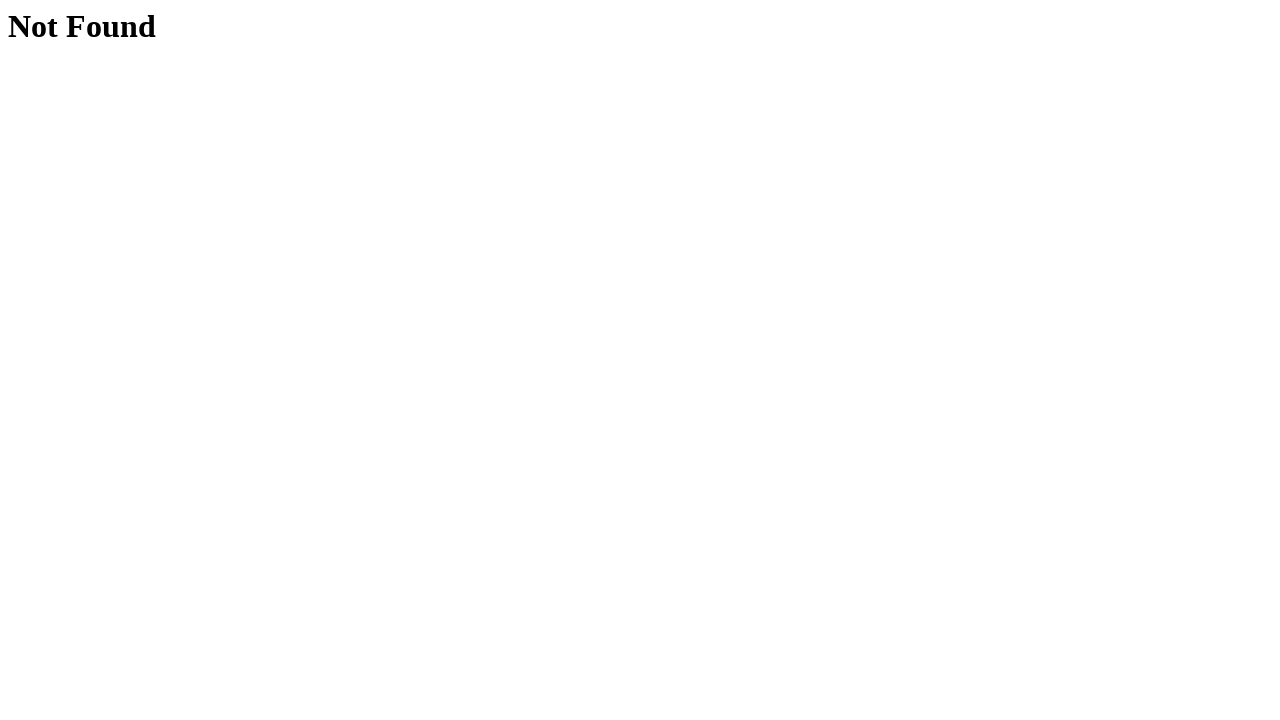

Navigated back to the hovers page
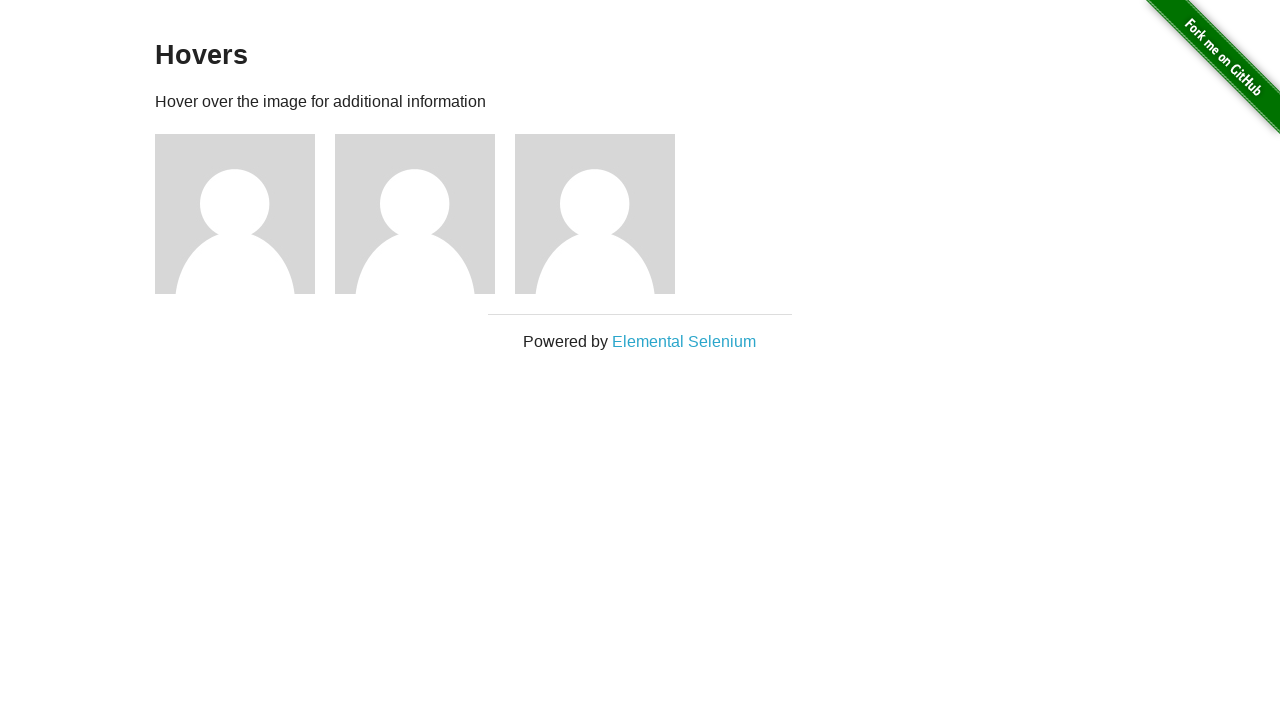

Waited for user cards to reload on hovers page
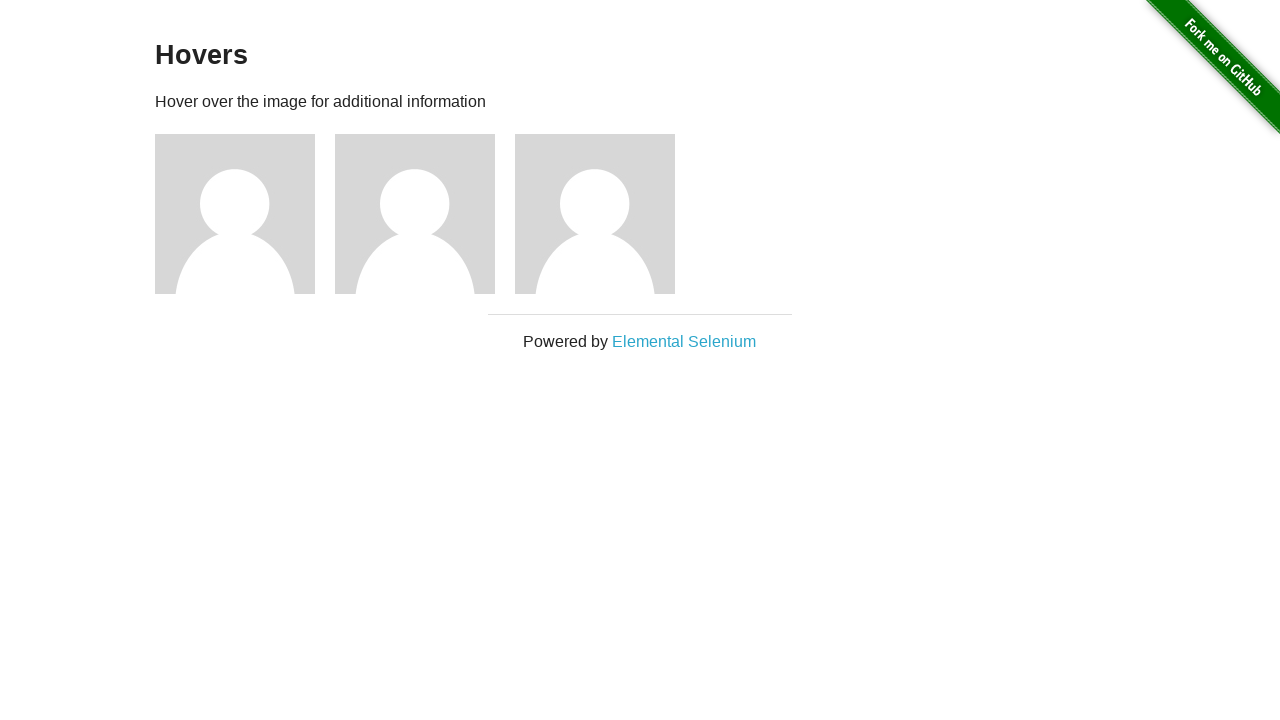

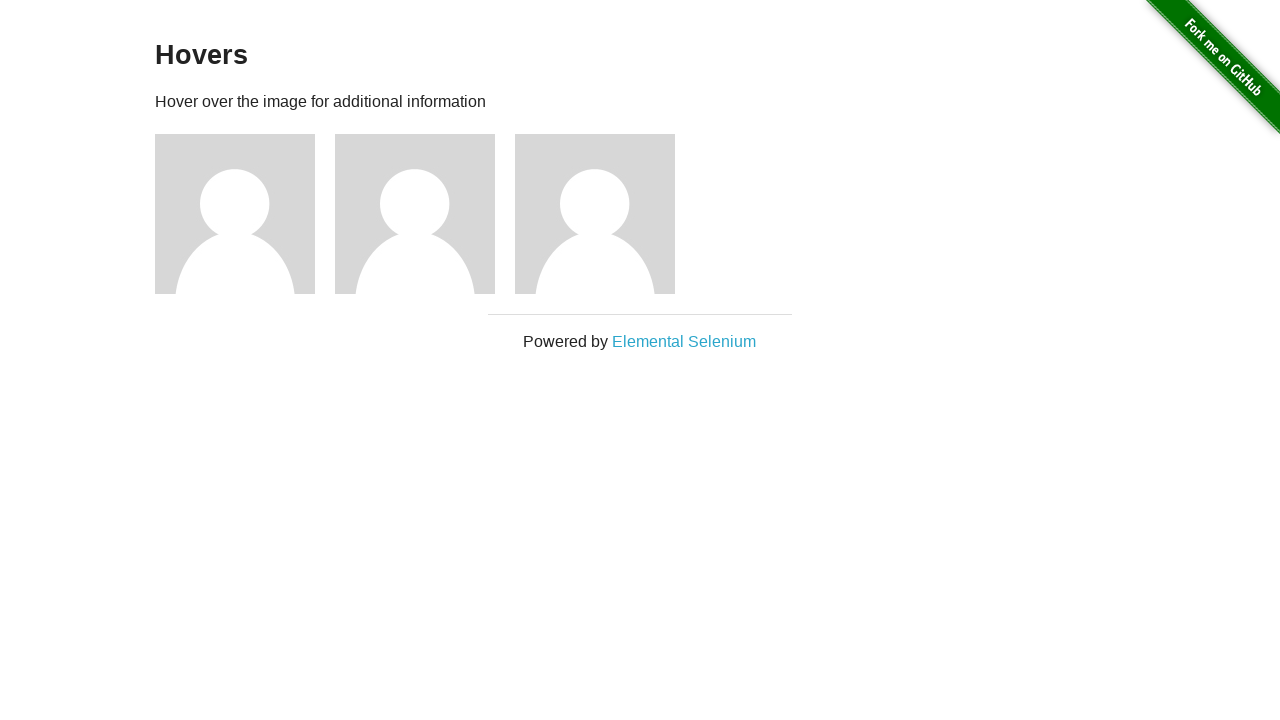